Clicks the receive emails checkbox and then clicks the terms of service checkbox

Starting URL: https://join.secondlife.com/?lang=pt-BR

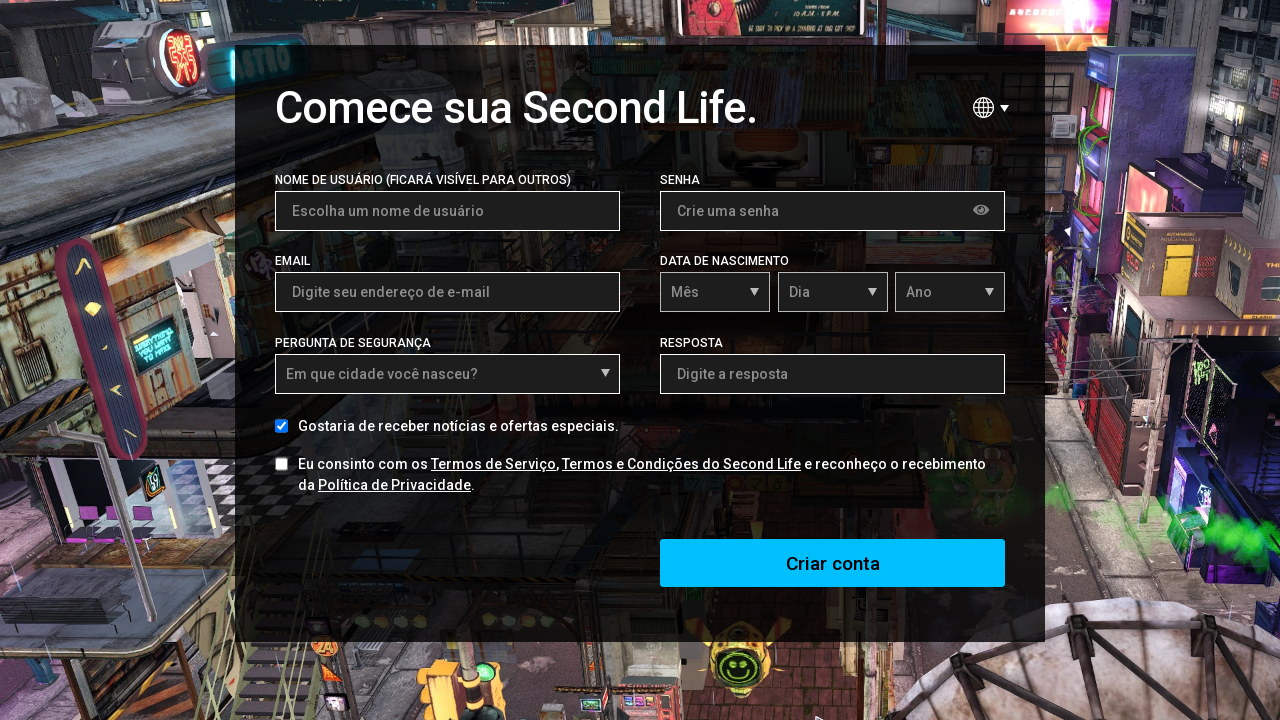

Hovered over receive emails checkbox at (282, 426) on #id_receive_emails
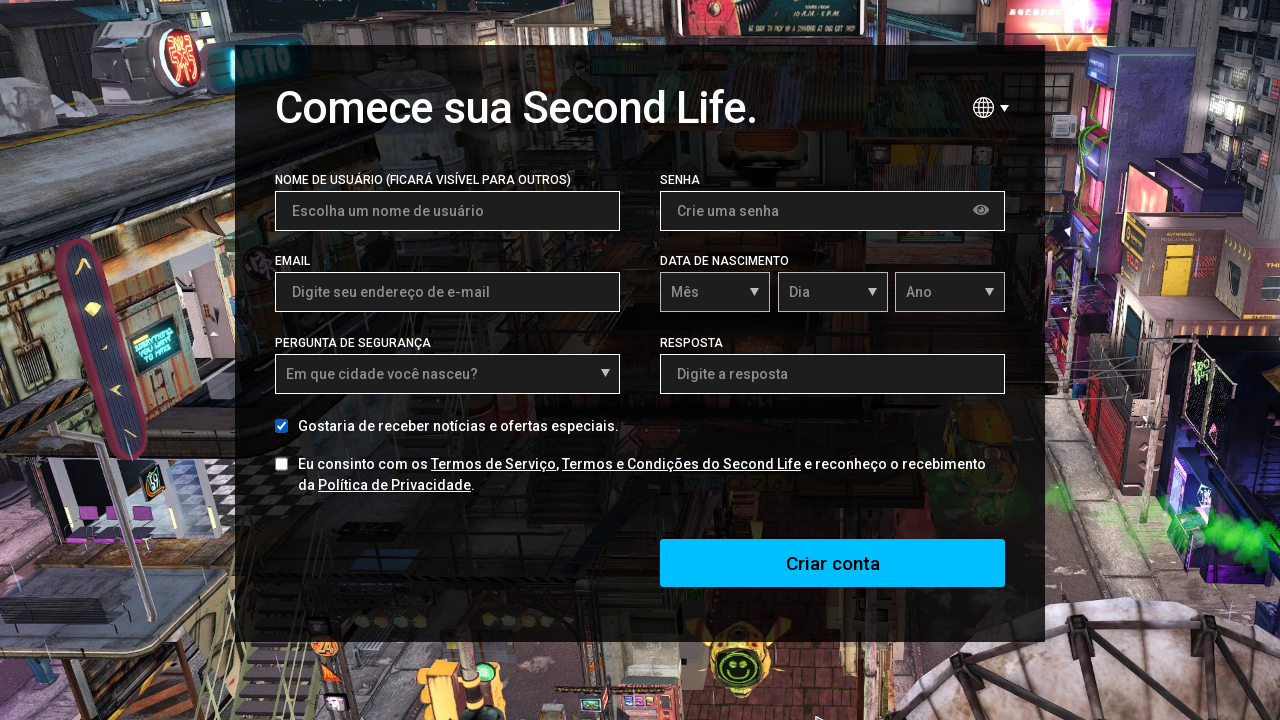

Clicked receive emails checkbox at (282, 426) on #id_receive_emails
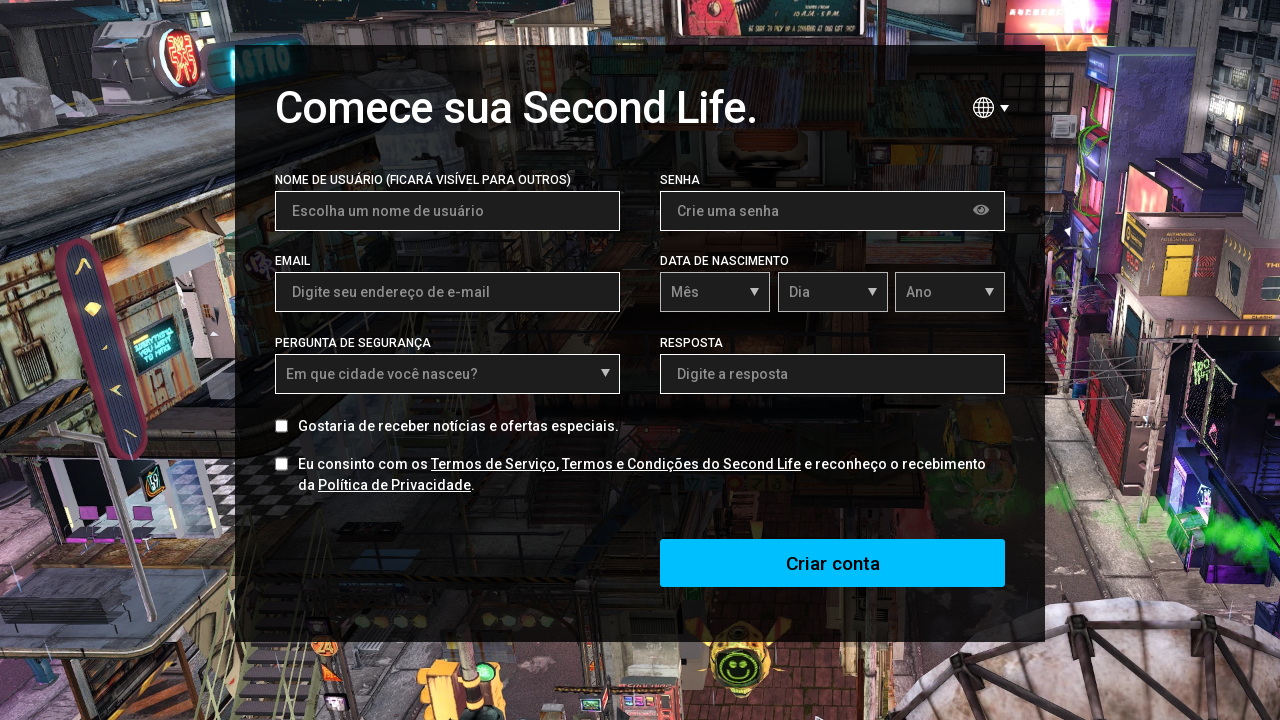

Clicked terms of service checkbox at (282, 464) on //*[@id="id_tos"]
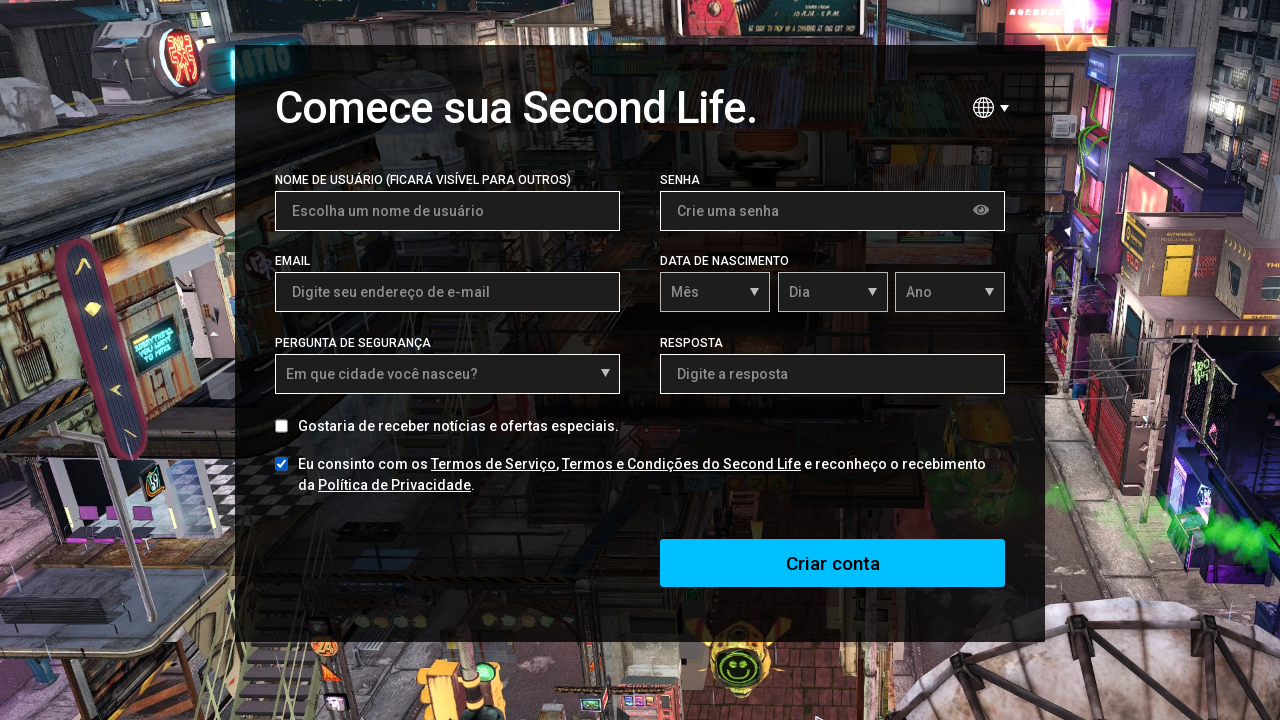

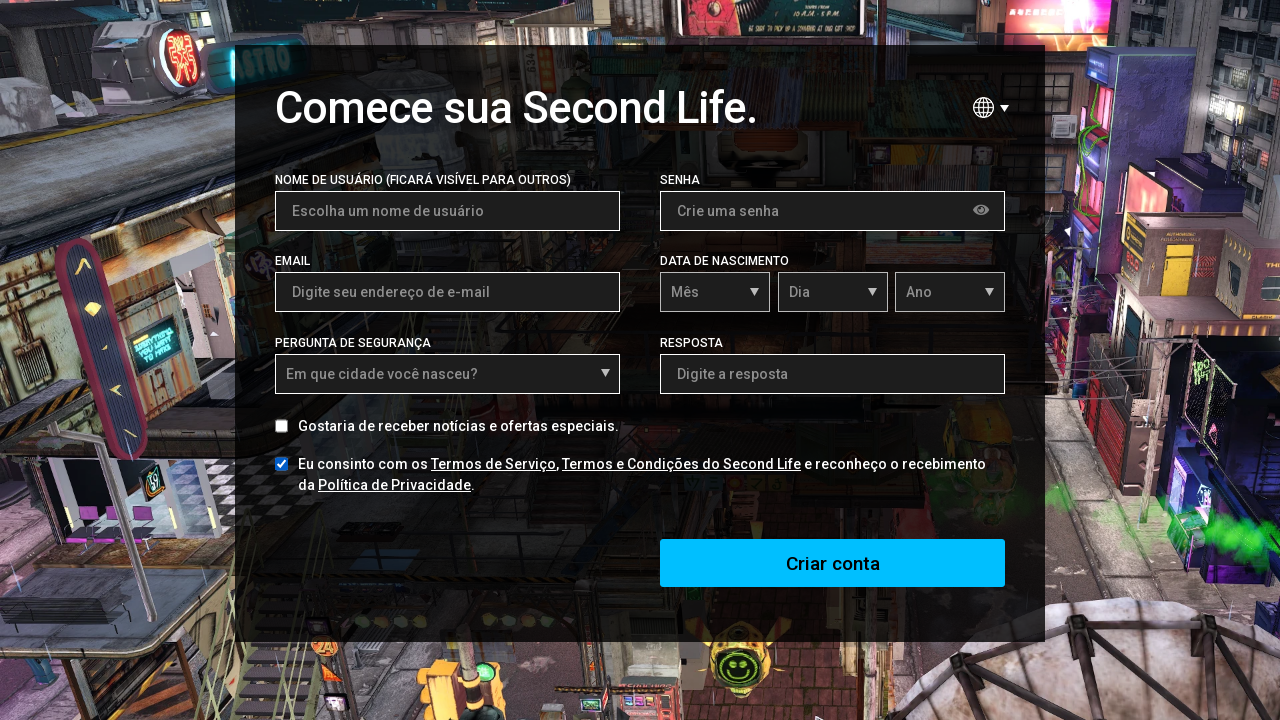